Tests dynamic loading Example 2 by clicking Start and waiting for an element to be rendered after loading.

Starting URL: https://the-internet.herokuapp.com/

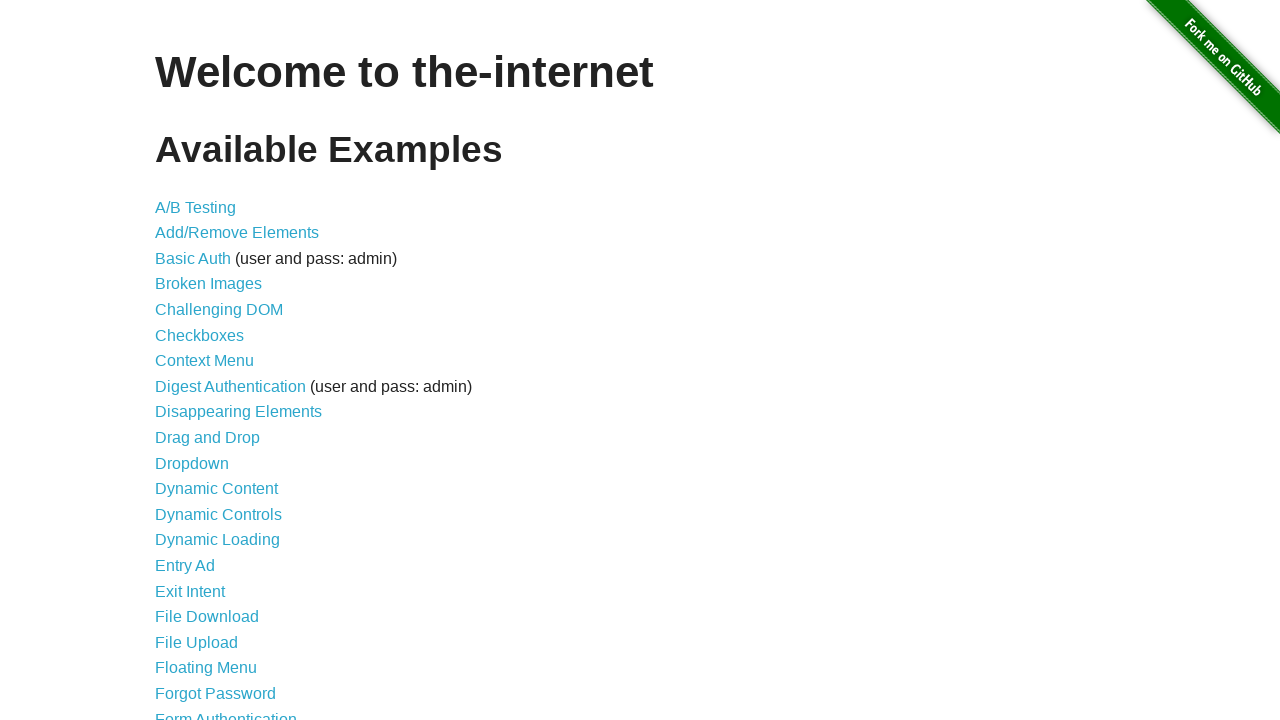

Clicked on Dynamic Loading link at (218, 540) on a:has-text('Dynamic Loading')
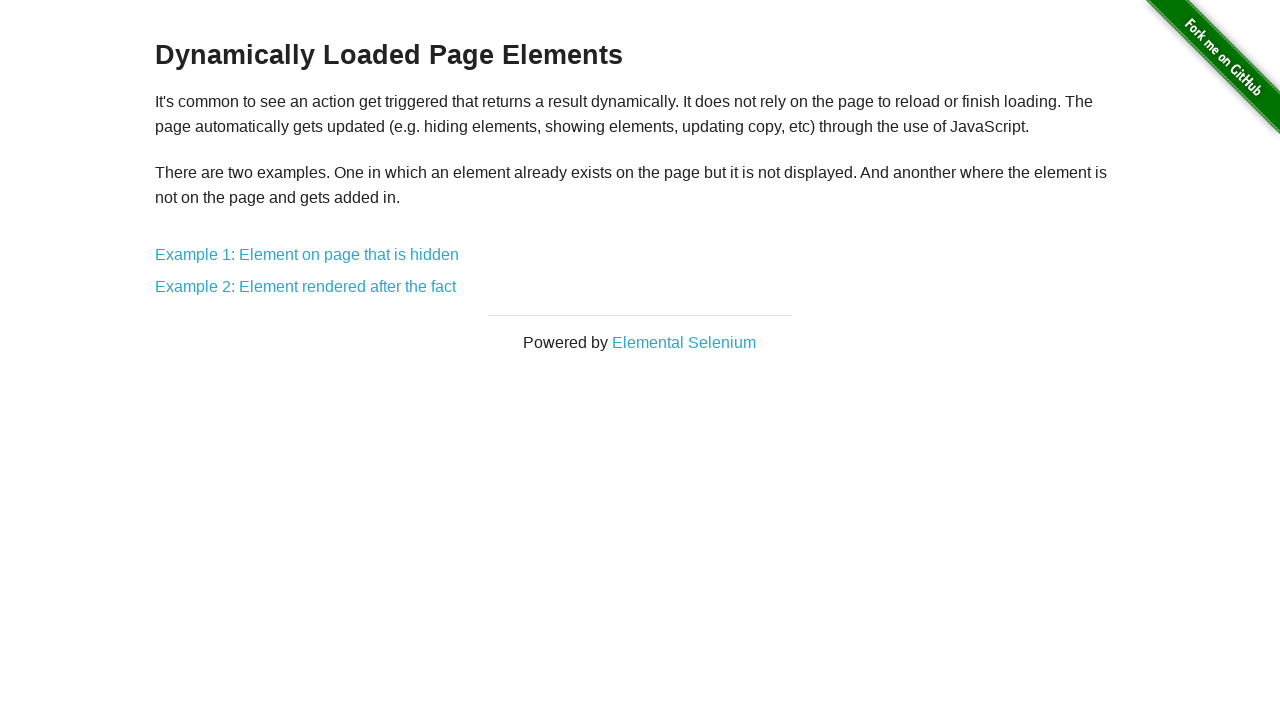

Clicked on Example 2 link at (306, 287) on a:has-text('Example 2')
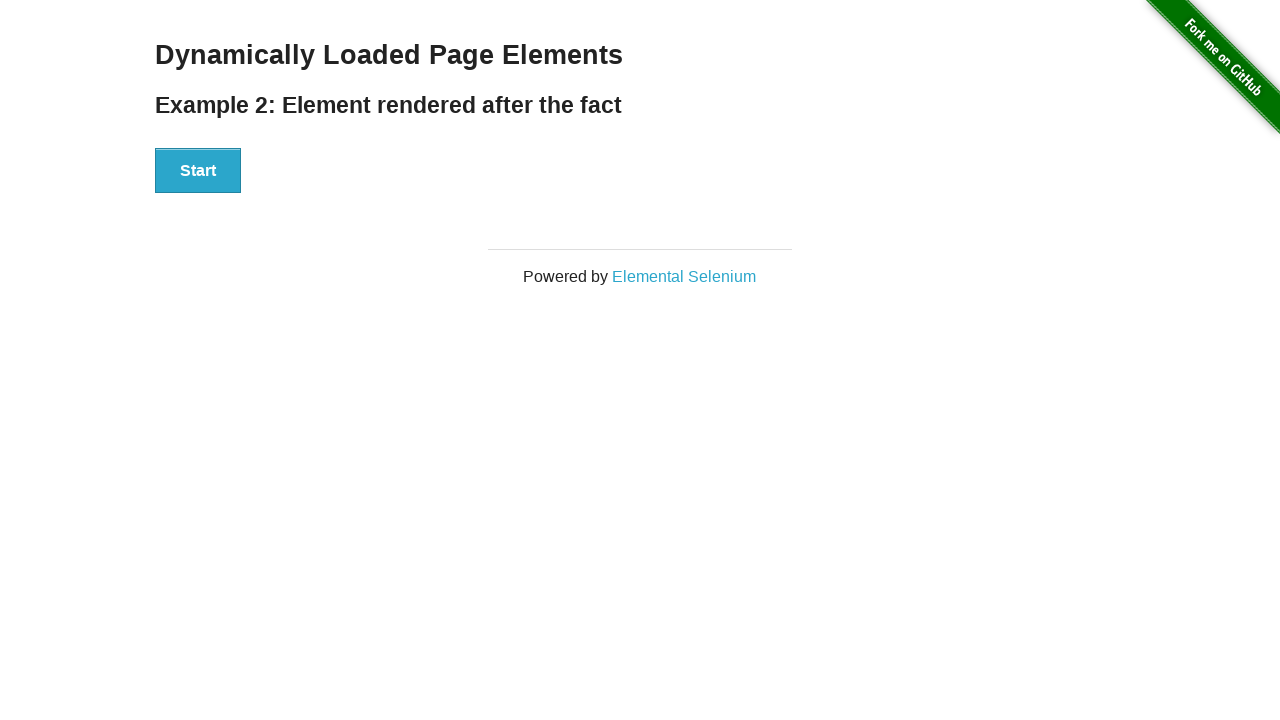

Clicked the Start button at (198, 171) on button:has-text('Start')
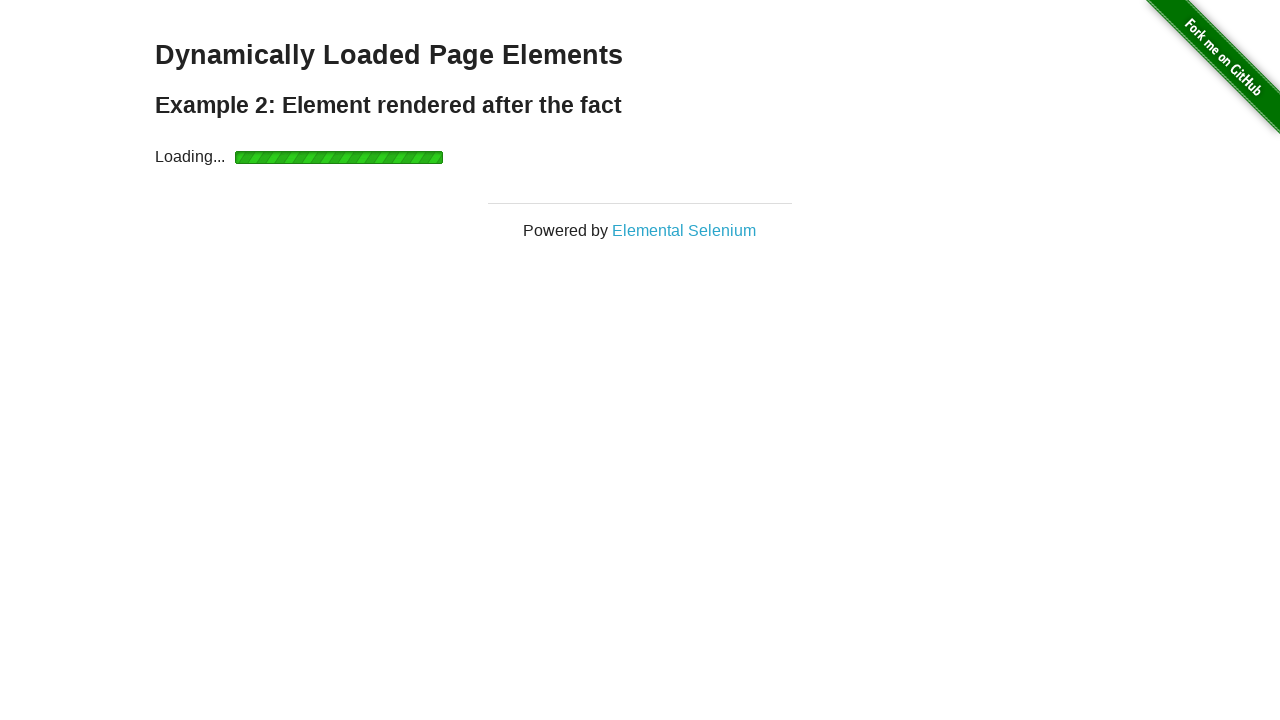

Waited for finish message to appear after dynamic loading
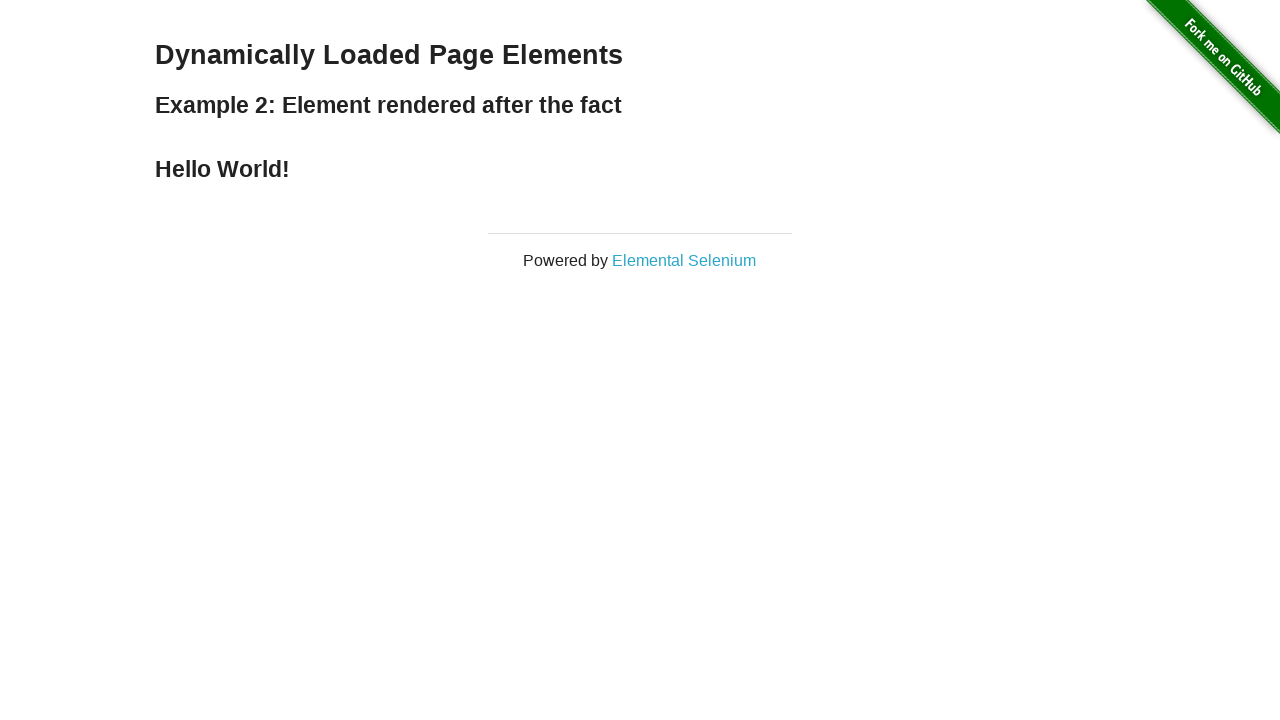

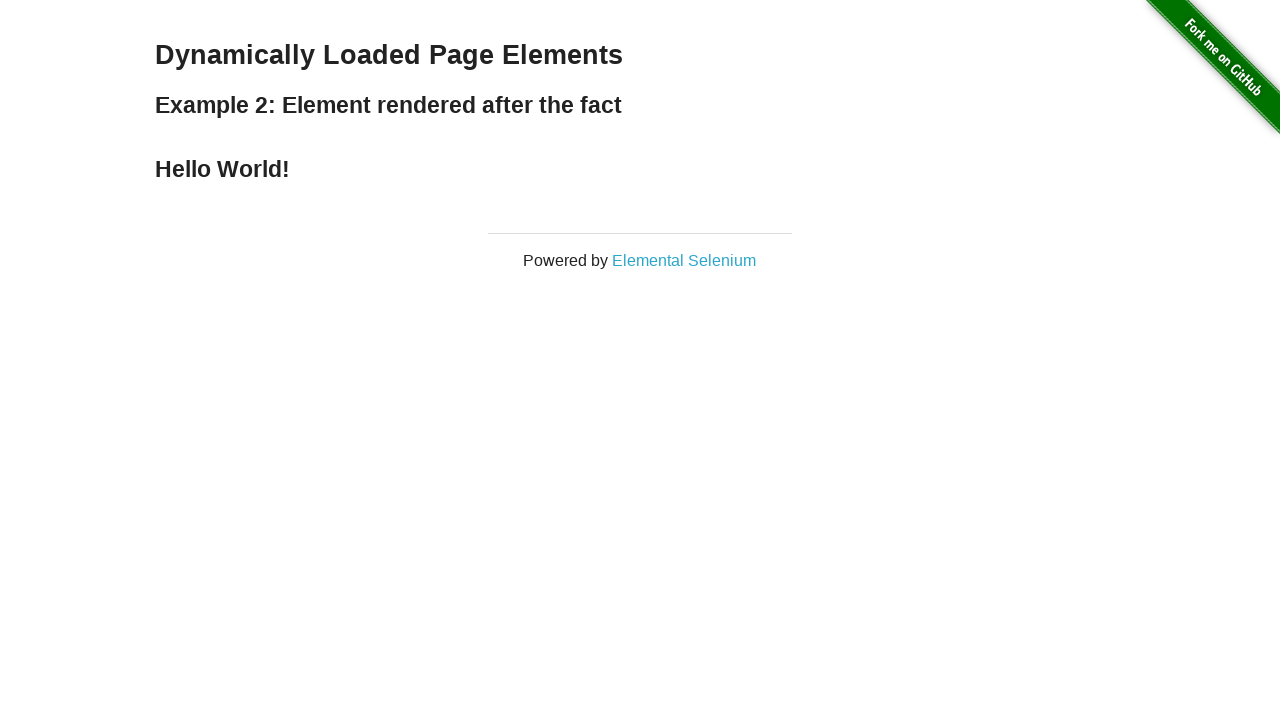